Tests a practice form by filling in name, email, password fields, checking a checkbox, selecting a dropdown option, choosing a radio button, clicking a date field, and submitting the form.

Starting URL: https://rahulshettyacademy.com/angularpractice/

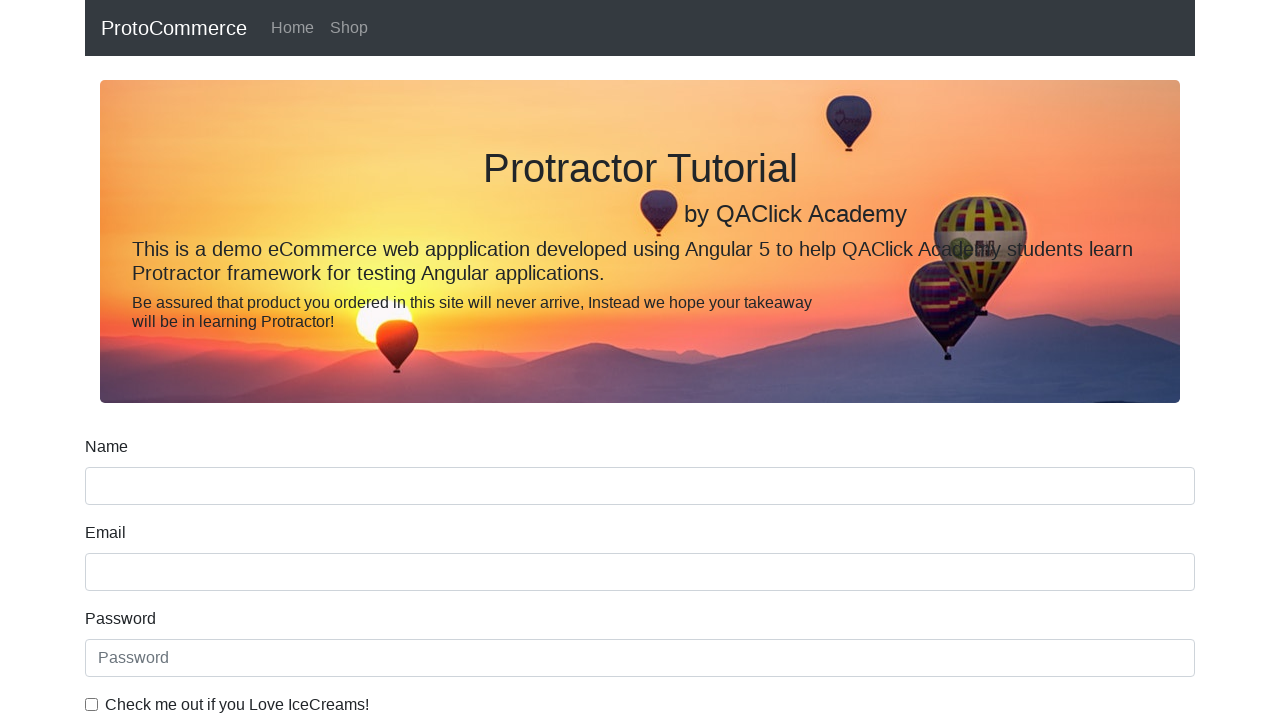

Filled name field with 'Rahul' on input[name='name']
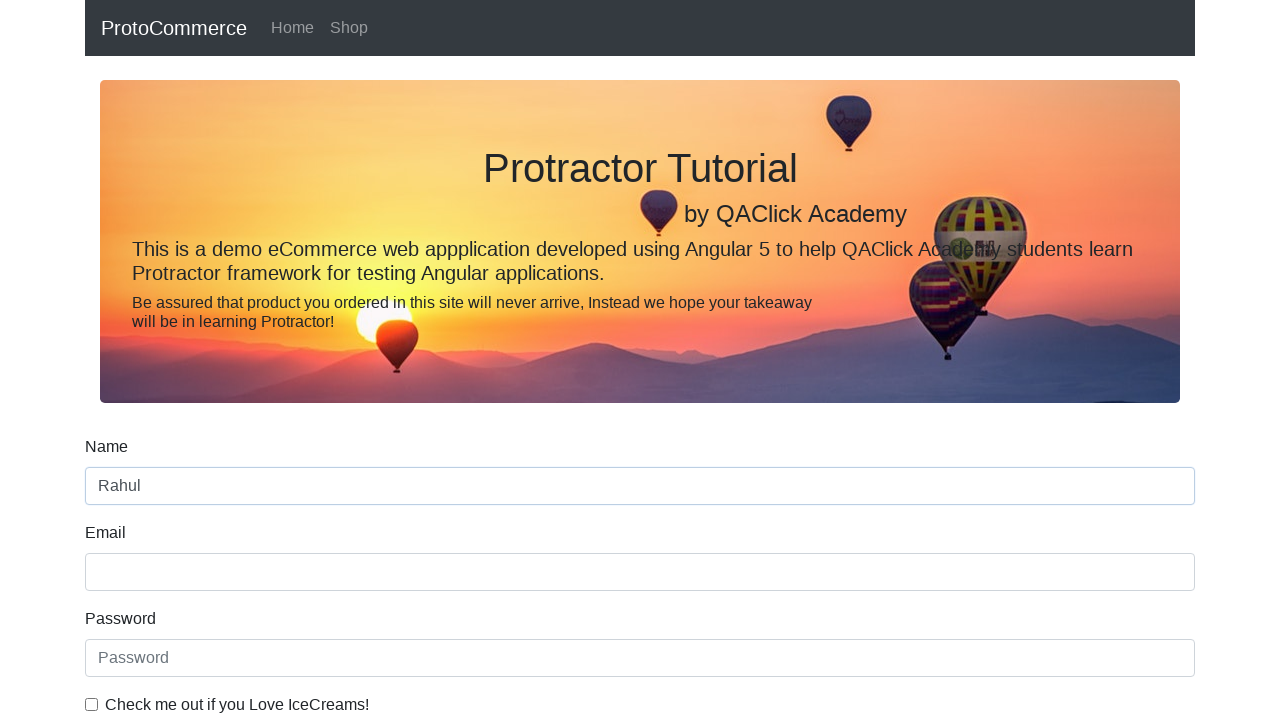

Filled email field with 'Test@gmail.com' on input[name='email']
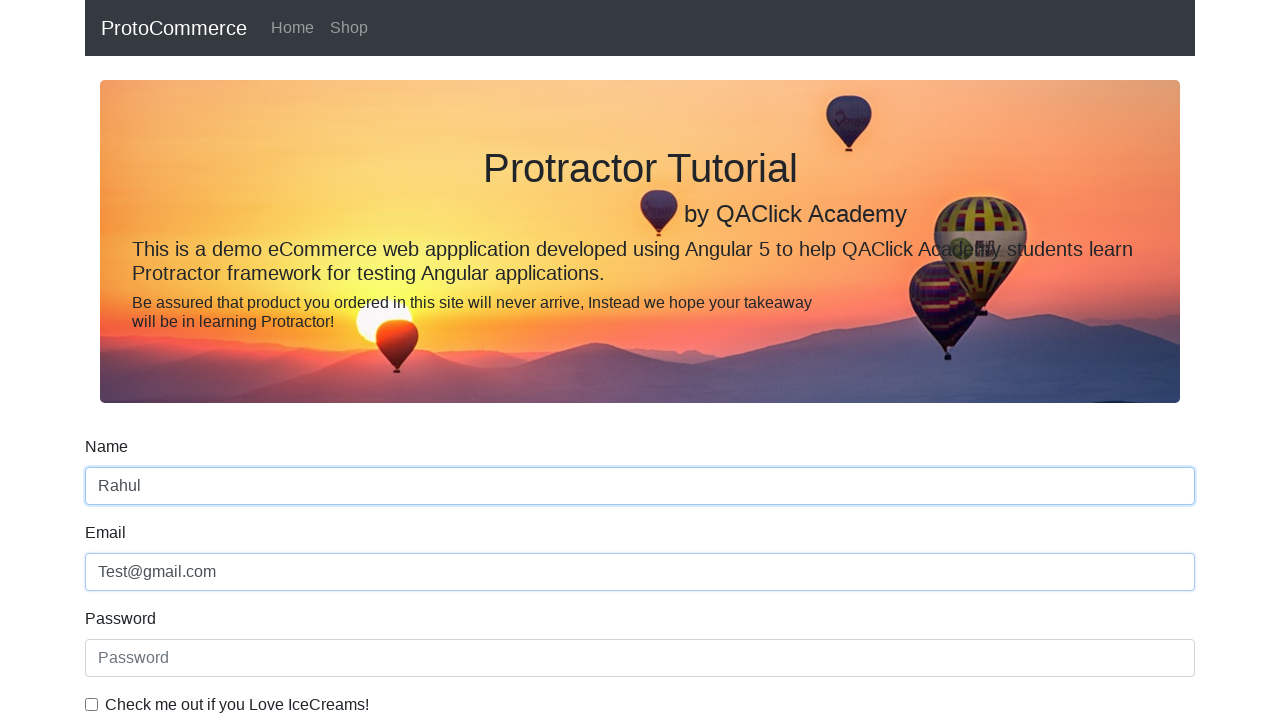

Filled password field with 'SecurePass123' on input[placeholder='Password']
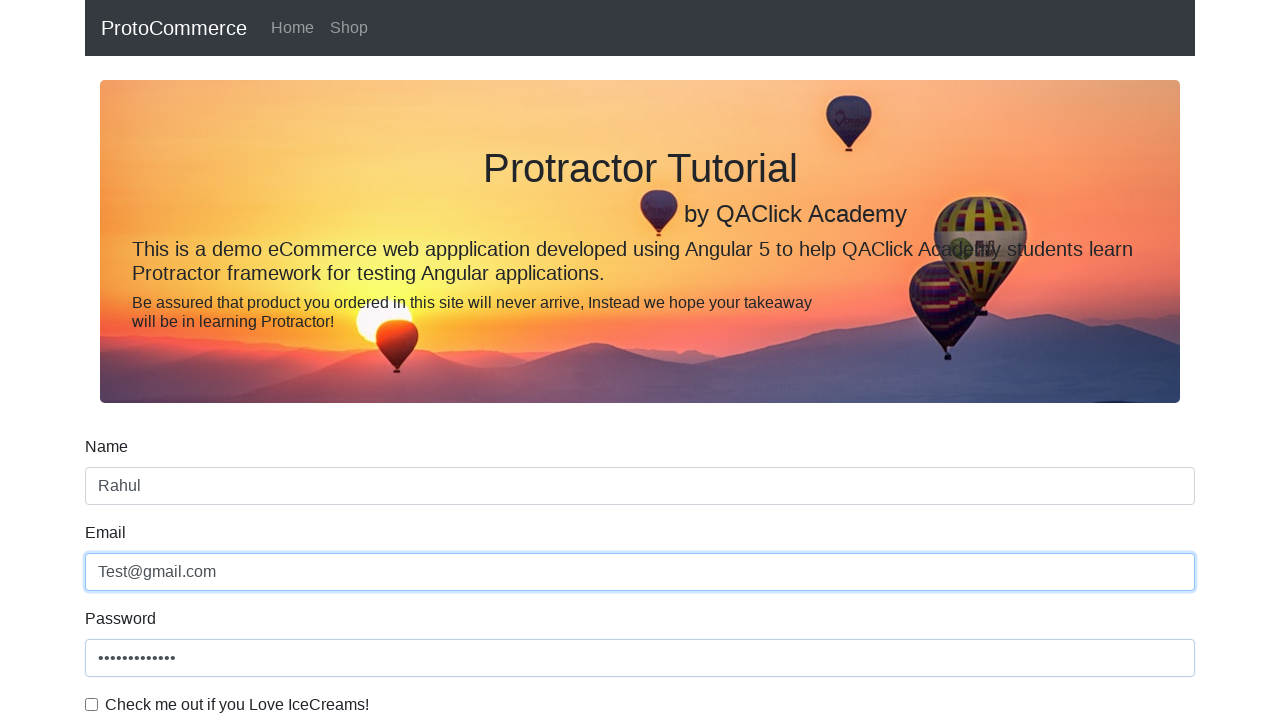

Checked the example checkbox at (92, 704) on #exampleCheck1
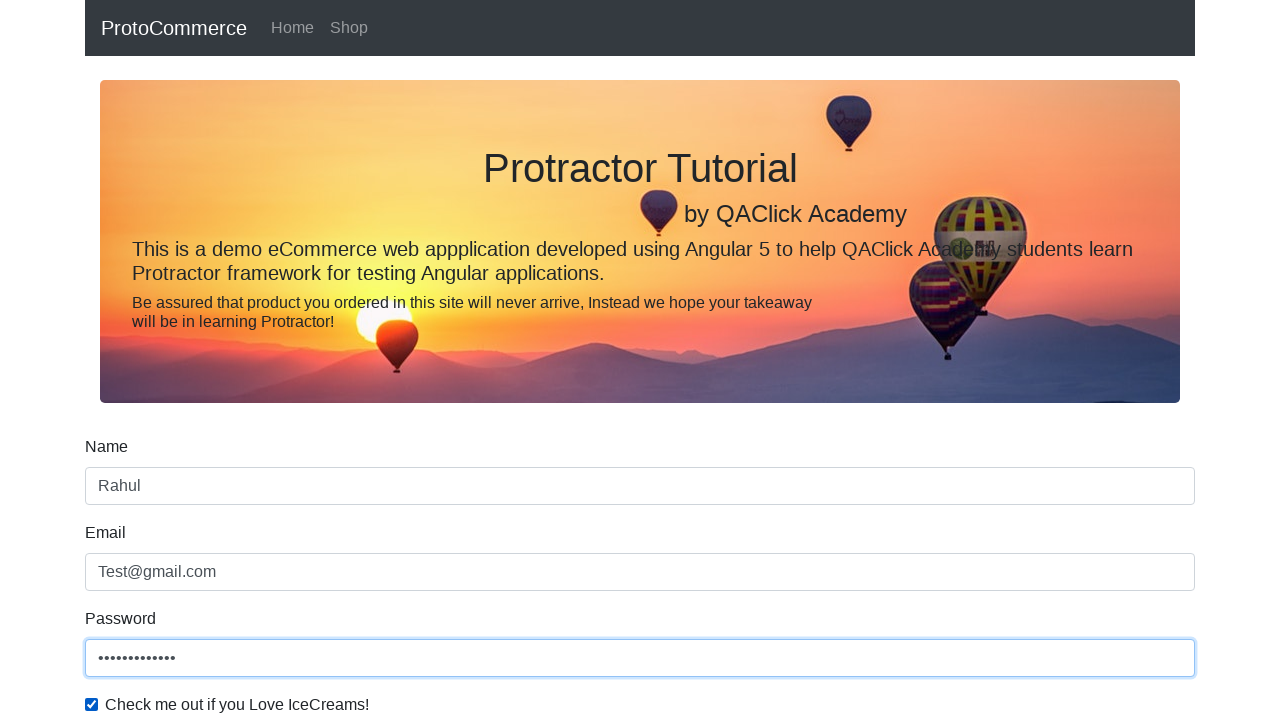

Opened dropdown menu at (640, 360) on #exampleFormControlSelect1
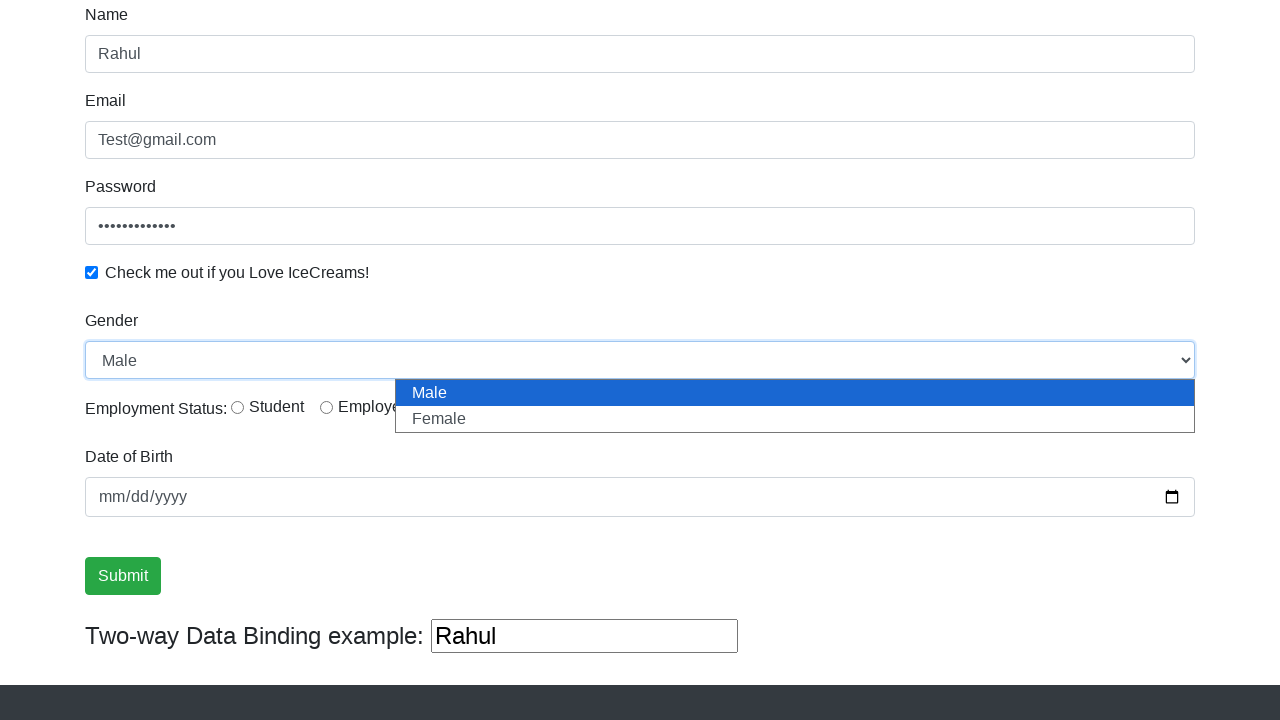

Selected first option from dropdown on #exampleFormControlSelect1
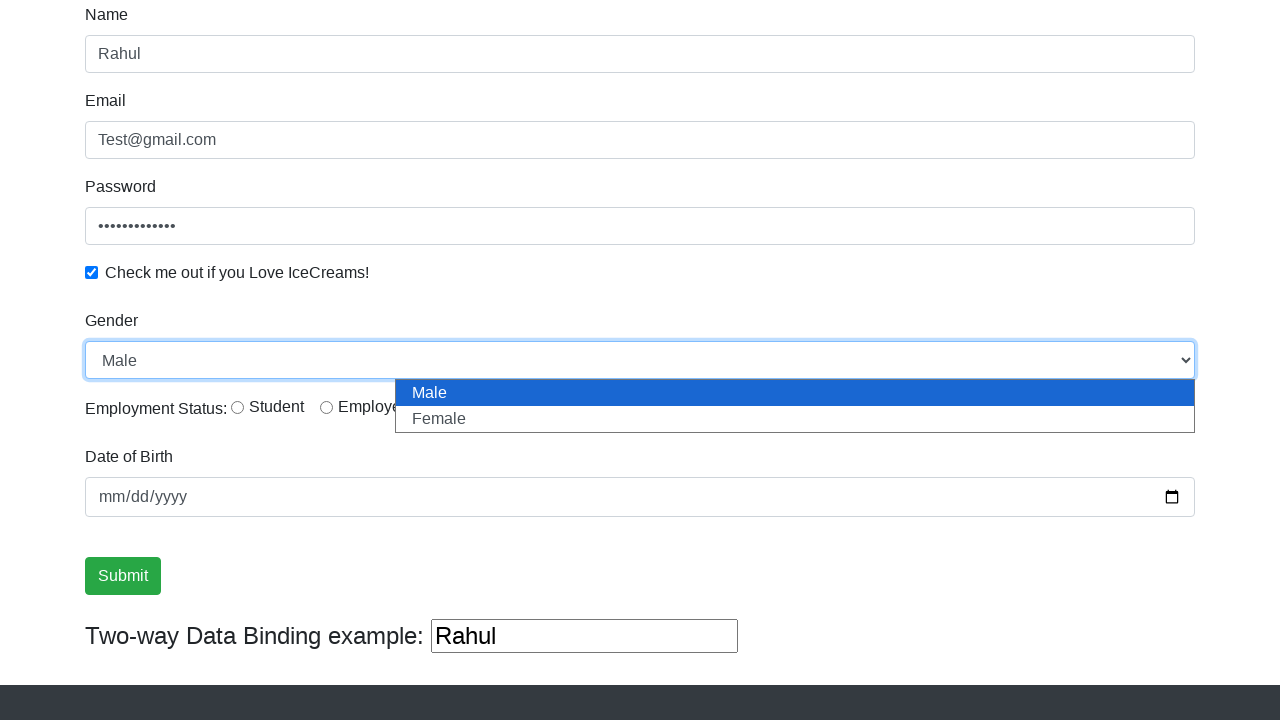

Selected Female radio button option at (326, 407) on #inlineRadio2
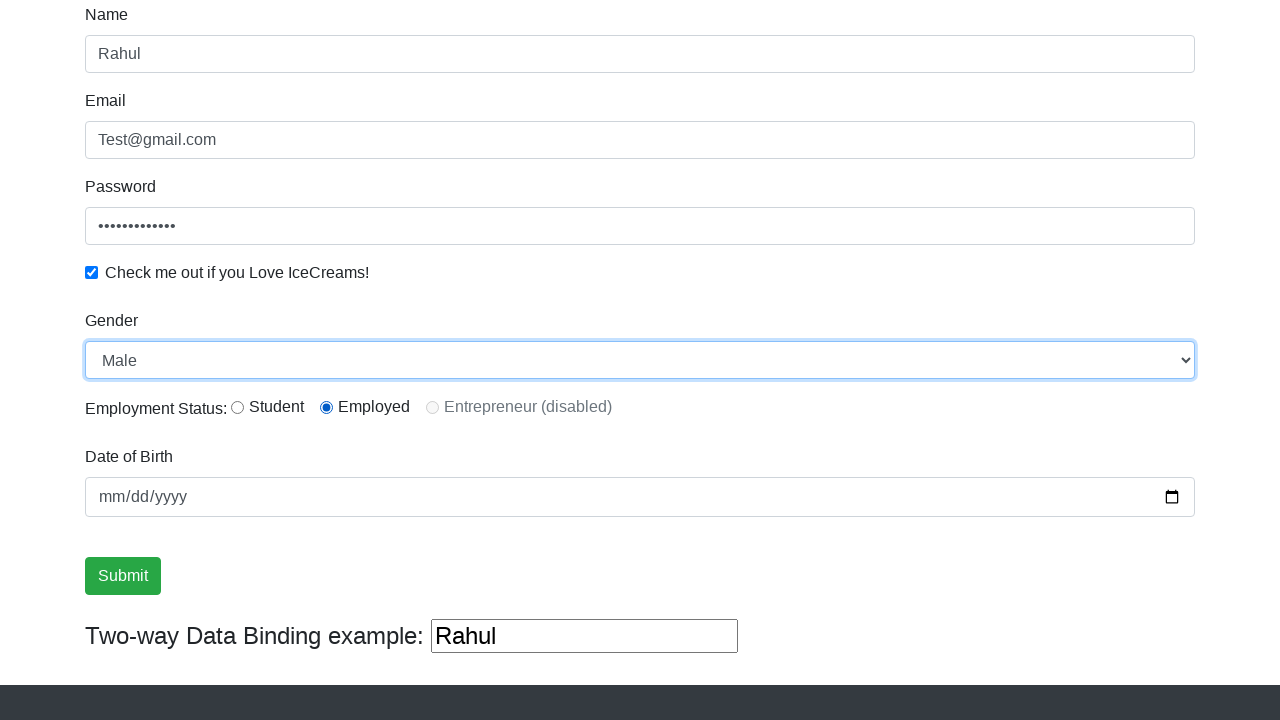

Clicked on birthday date field at (640, 497) on input[name='bday']
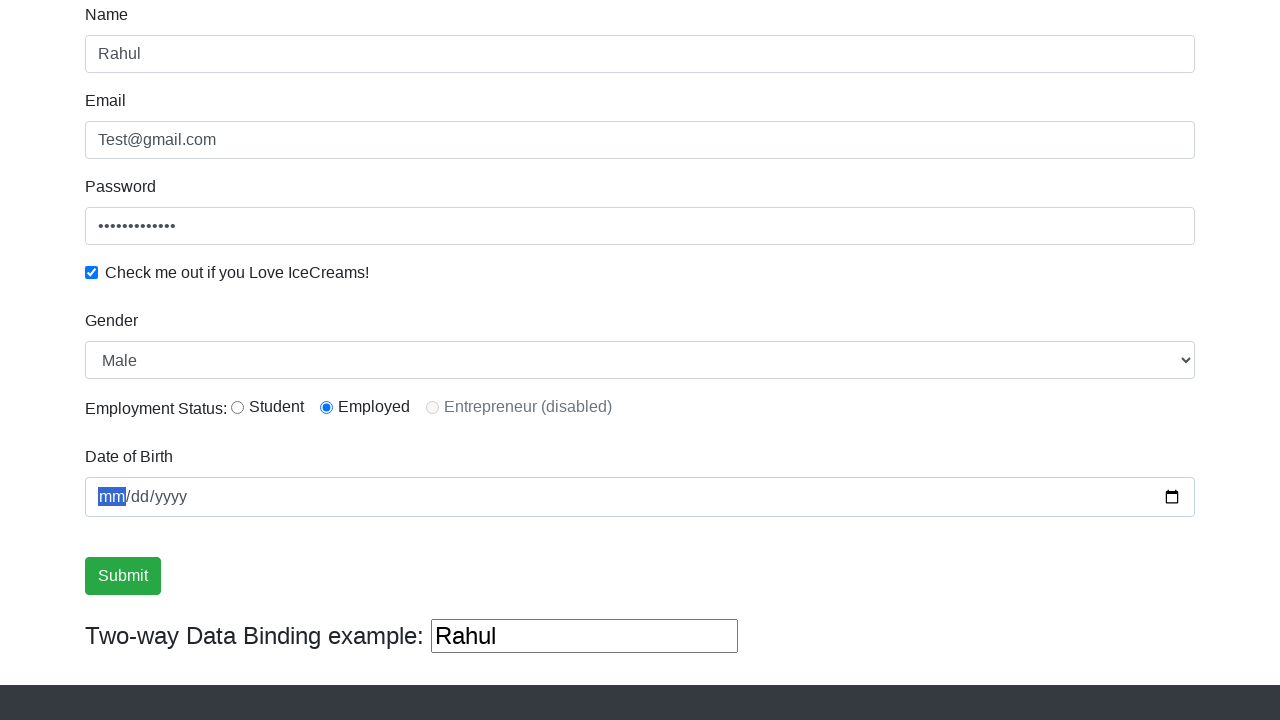

Clicked submit button to submit the form at (123, 576) on input[type='submit']
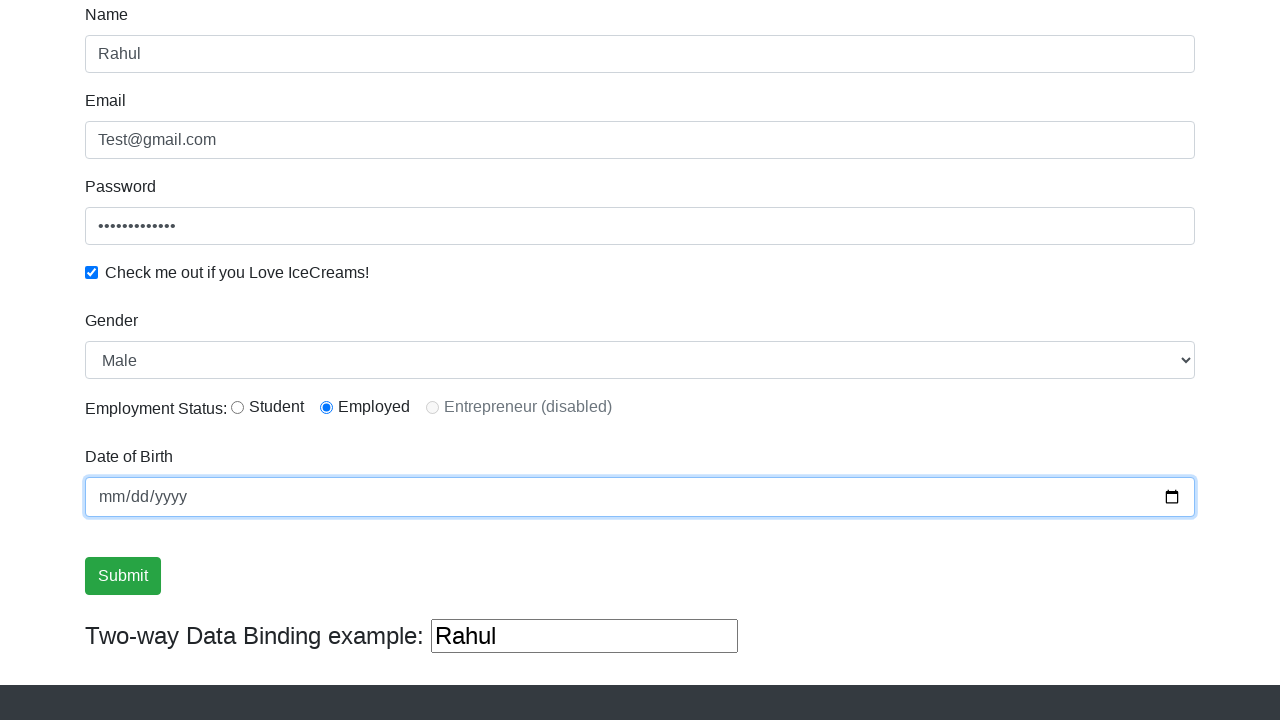

Success alert appeared after form submission
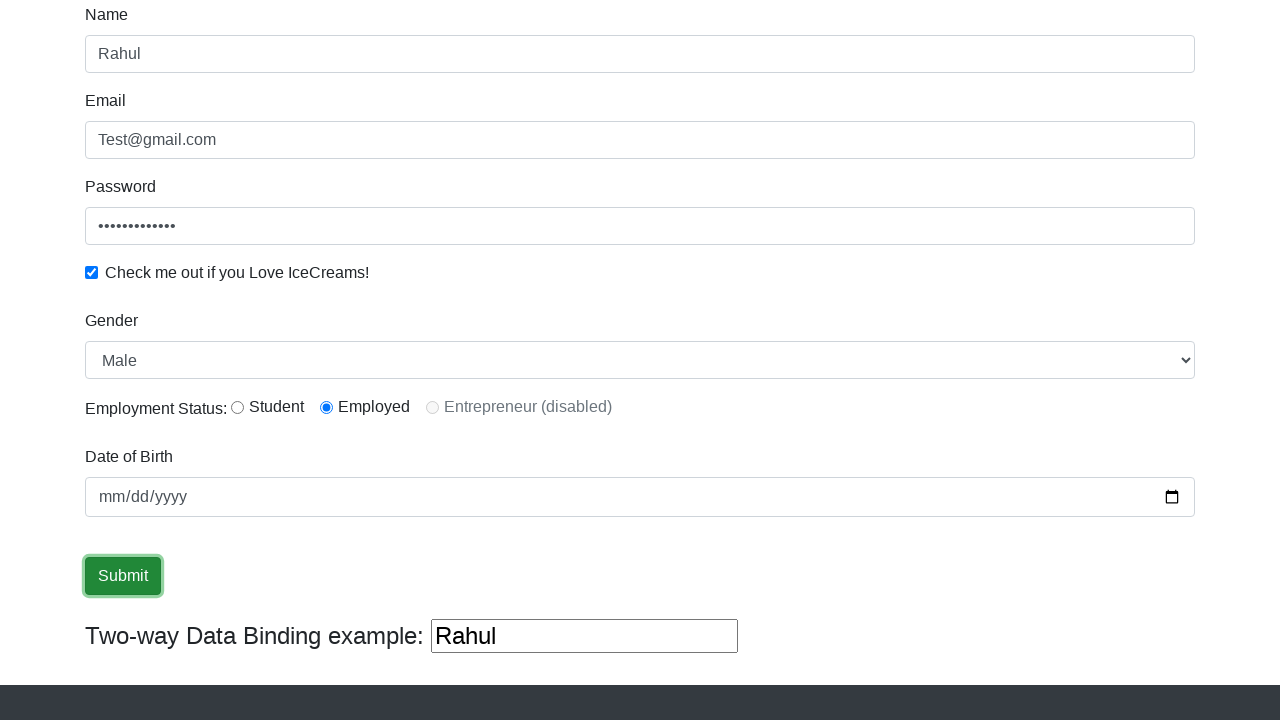

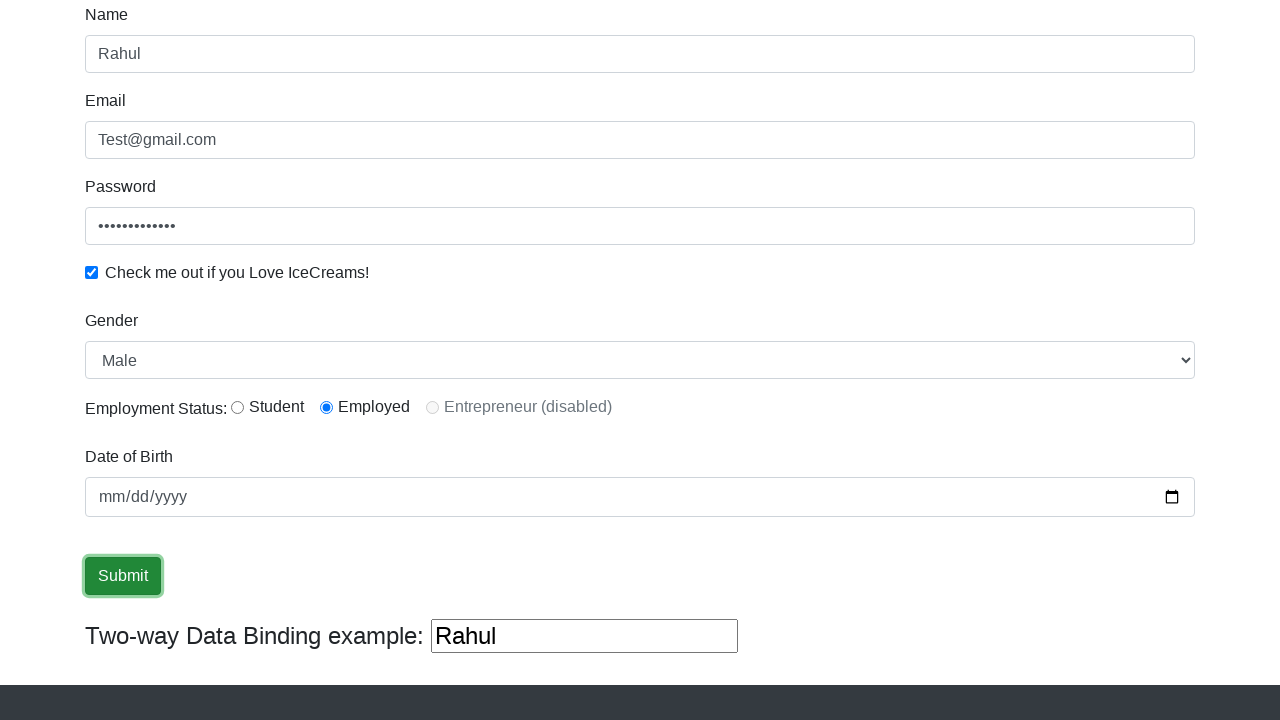